Tests the Fast.com speed test interface by waiting for and clicking the "show more details" link to expand additional network information

Starting URL: https://fast.com/

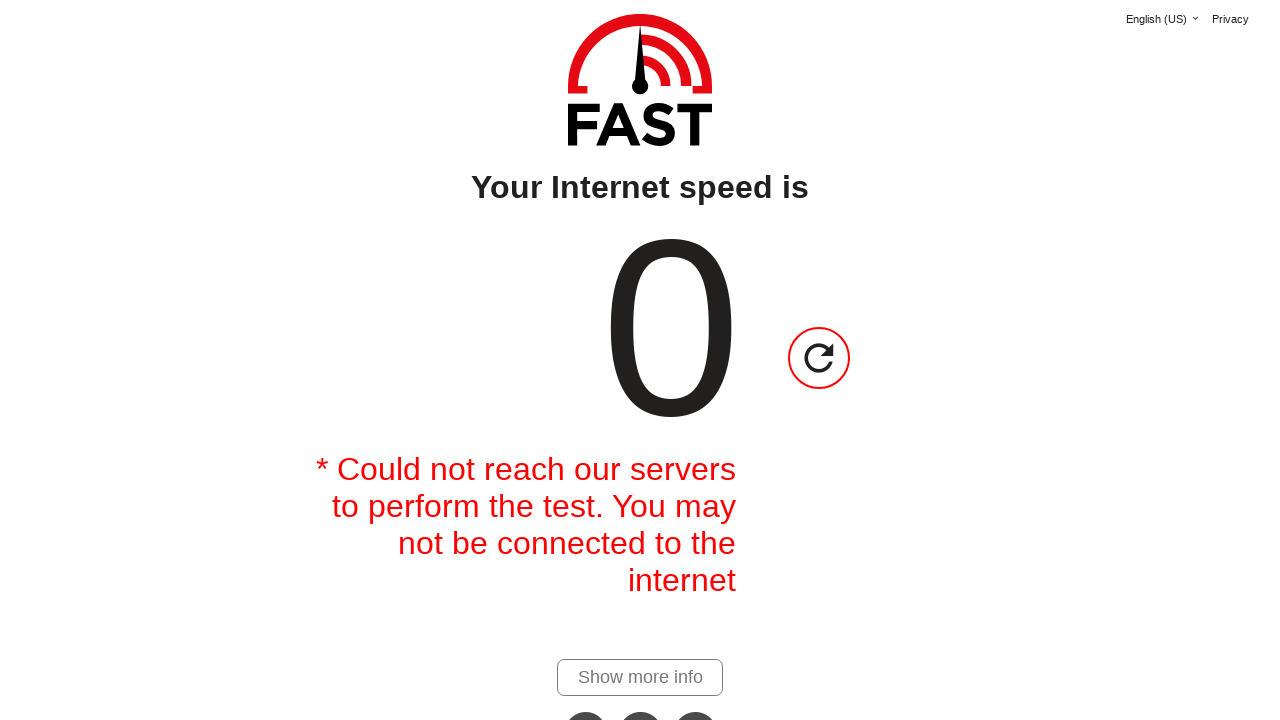

Waited for 'show more details' link to become visible
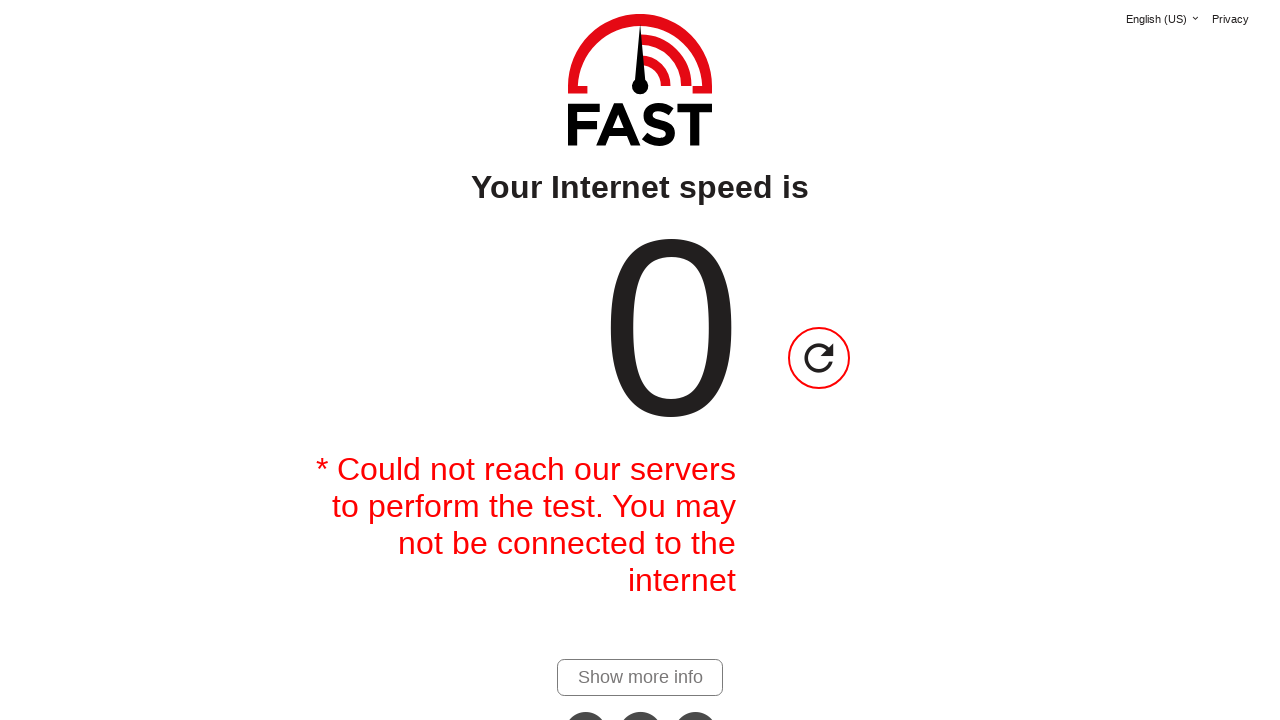

Clicked 'show more details' link to expand network information at (640, 677) on xpath=//a[@id='show-more-details-link']
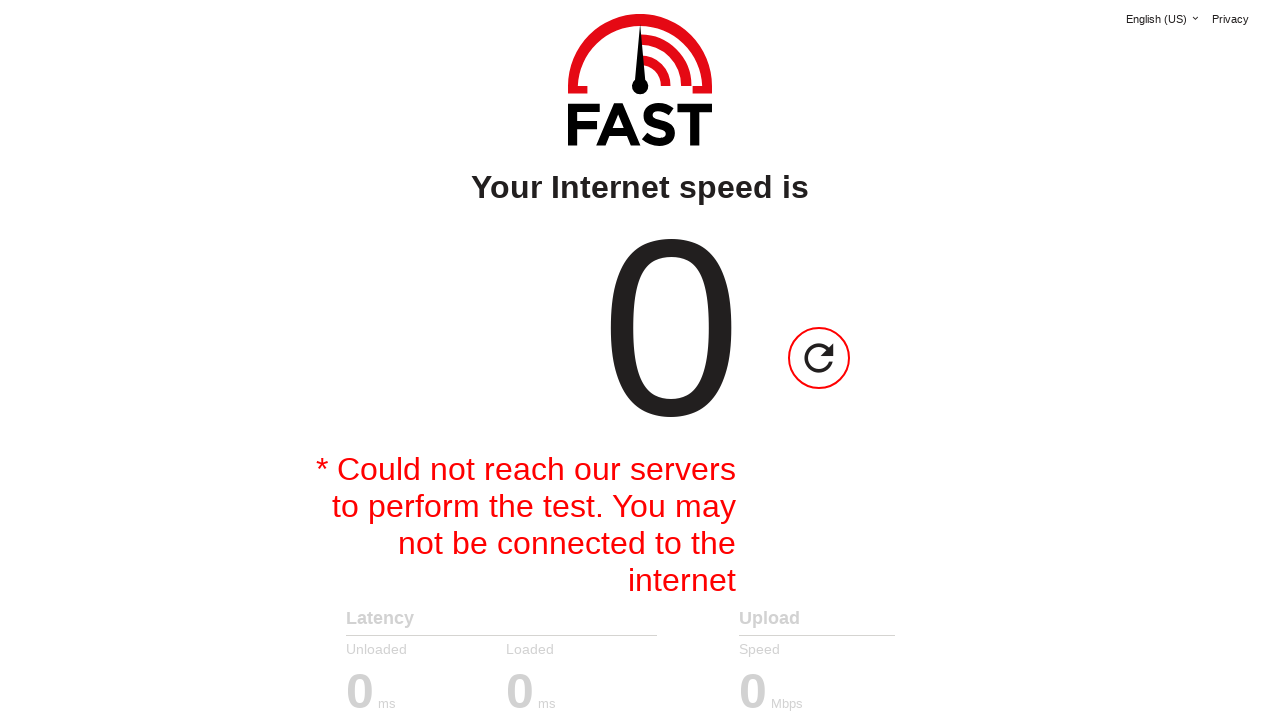

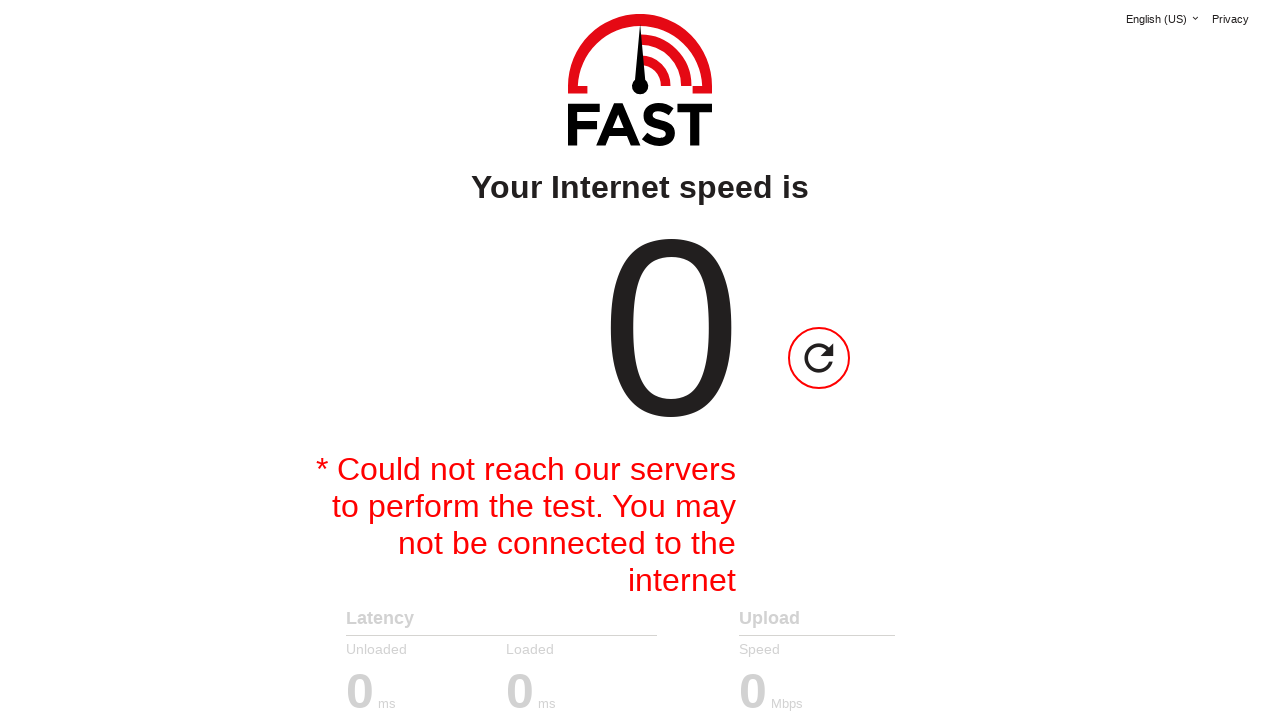